Tests tooltip functionality by hovering over an element to display tooltip text

Starting URL: https://Selenium-prd.firebaseapp.com/

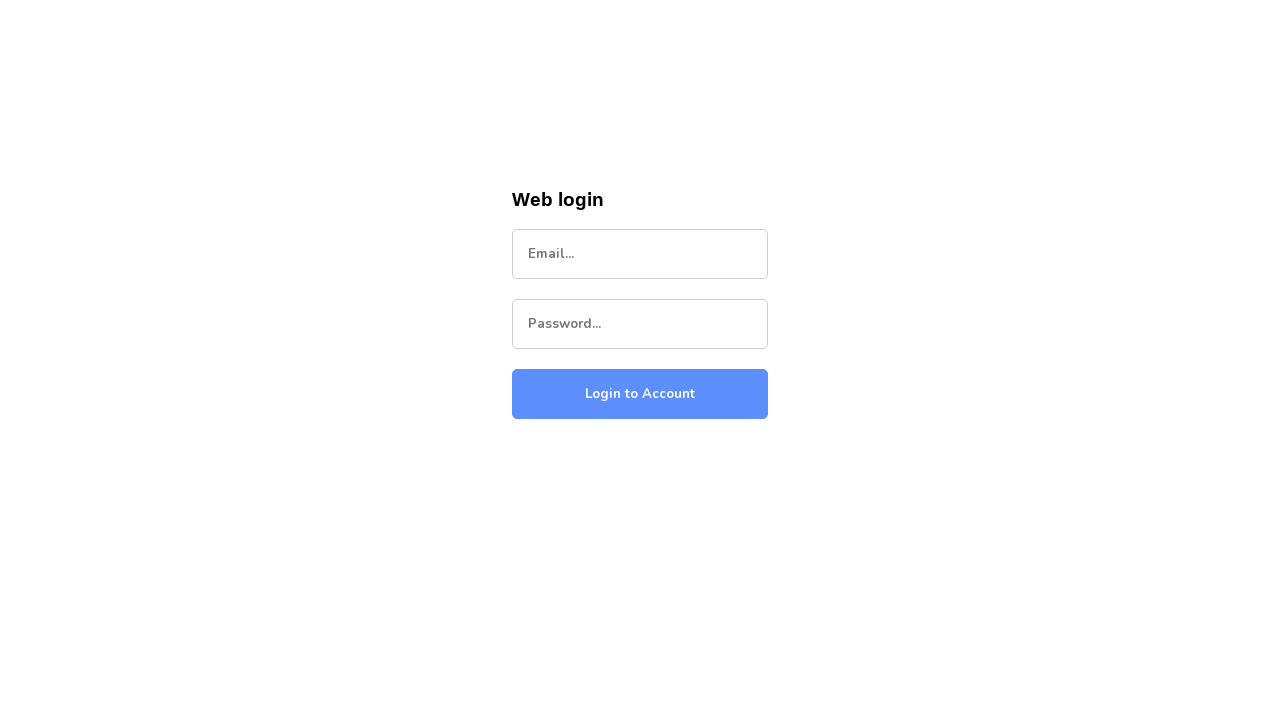

Filled email field with admin credentials on #email_field
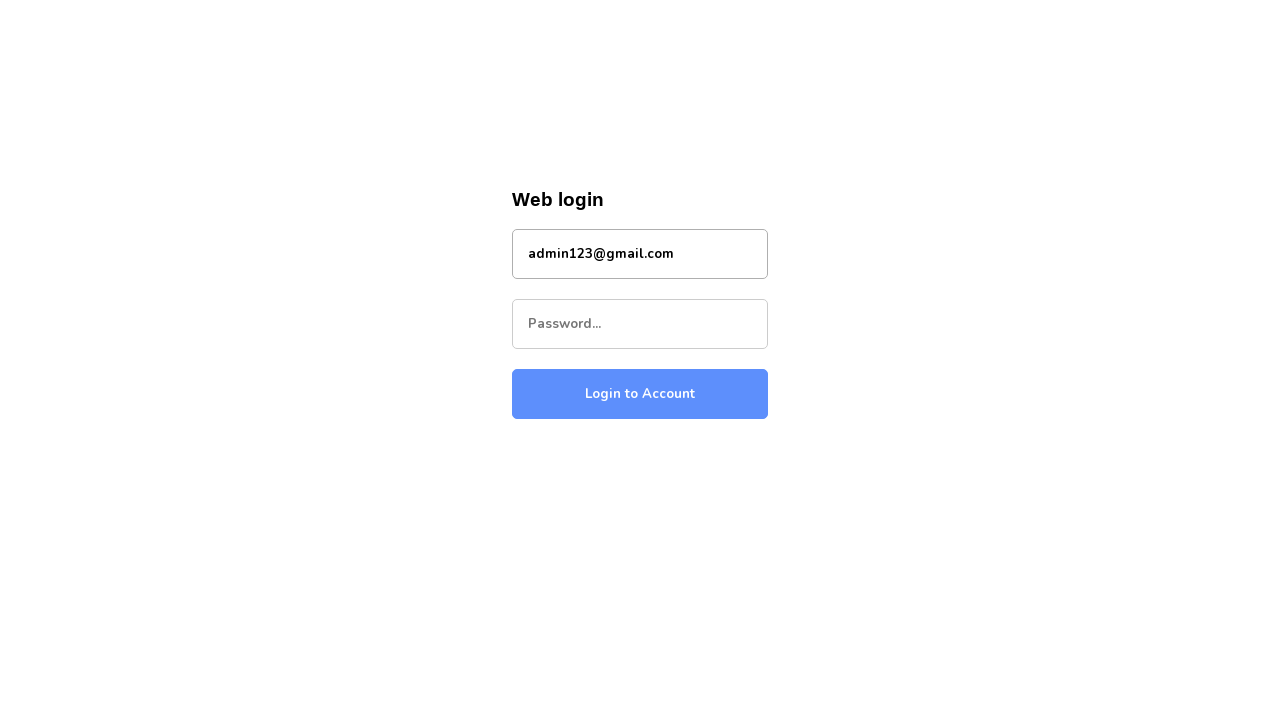

Filled password field with admin credentials on #password_field
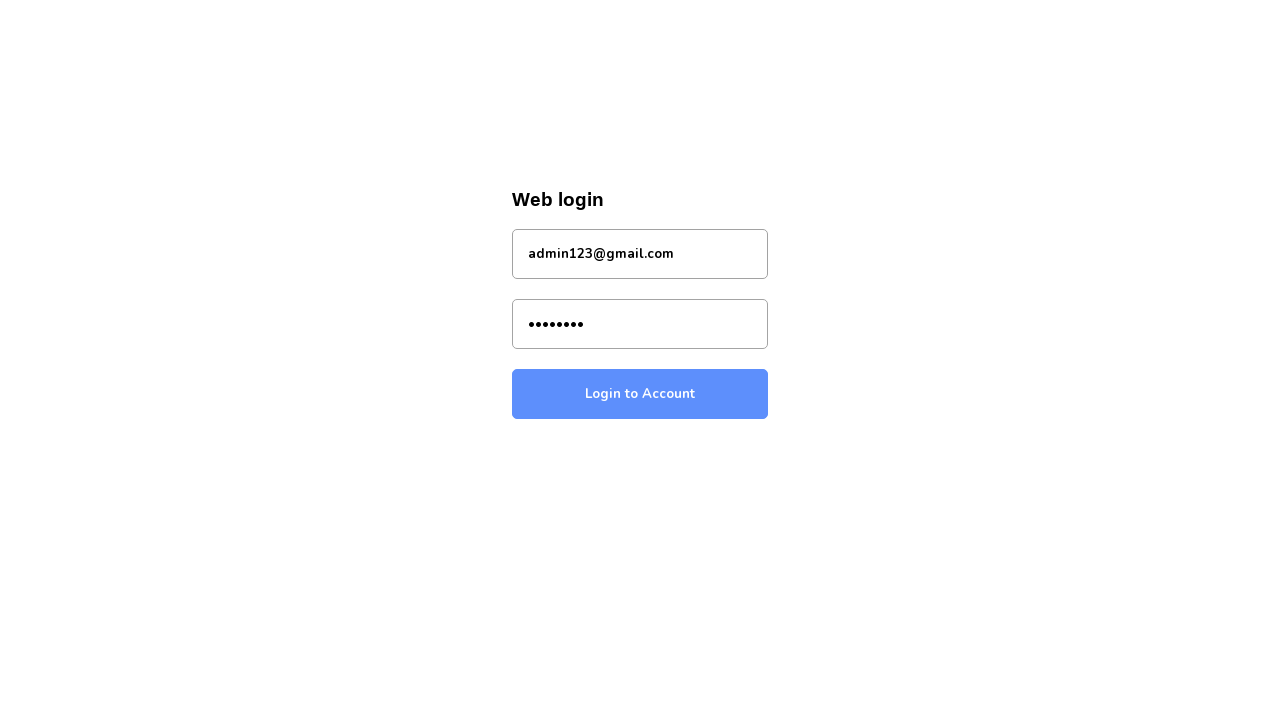

Clicked Login to Account button at (640, 394) on button:text('Login to Account')
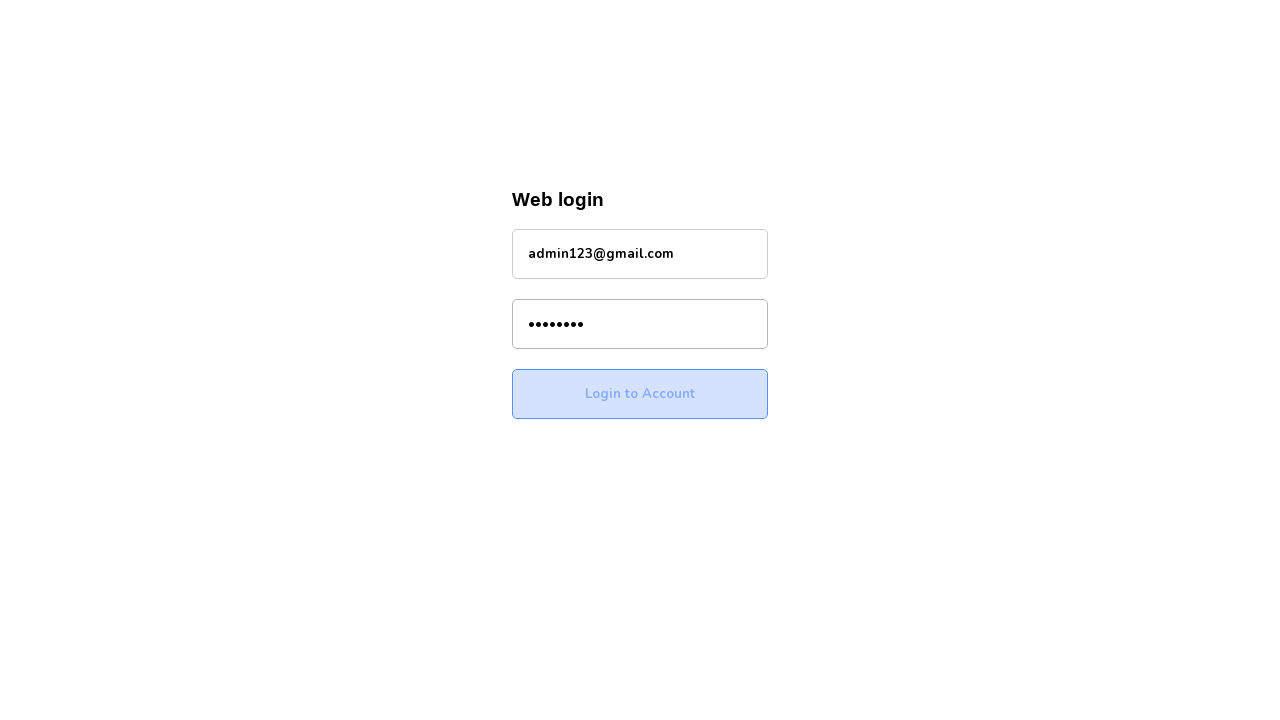

Waited for Interactions button to load
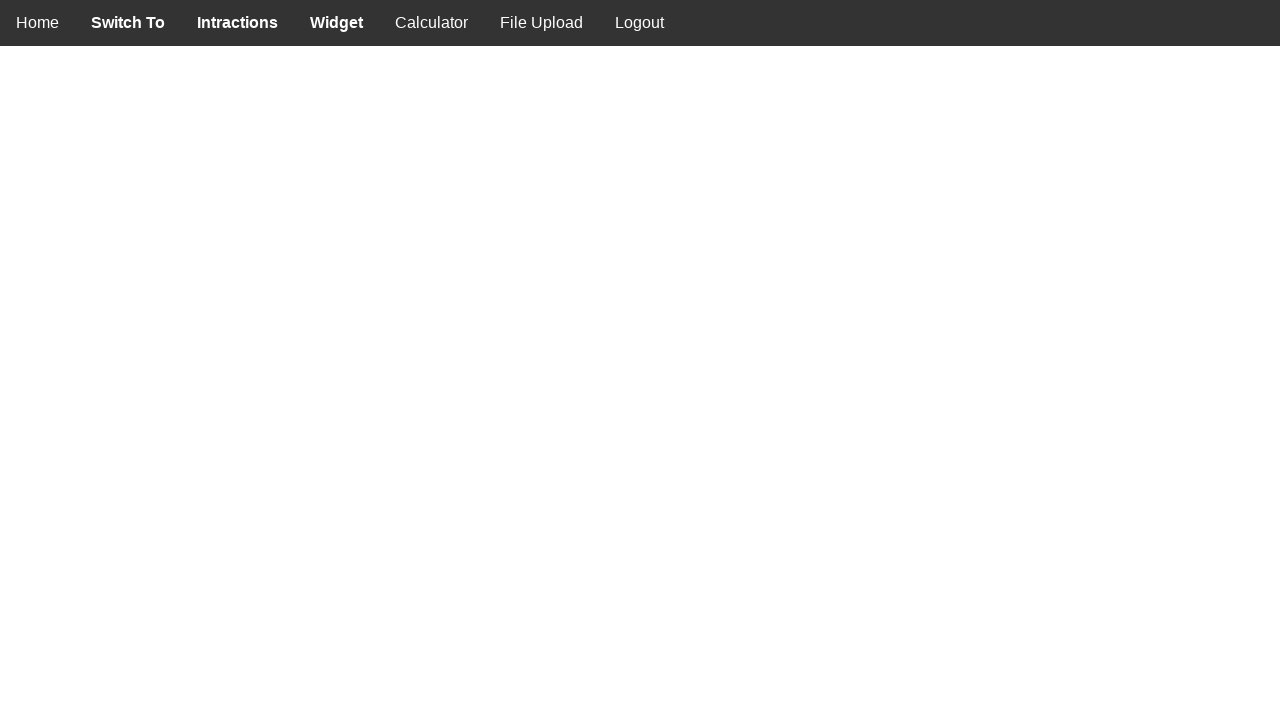

Clicked Interactions button at (238, 23) on button:has-text('Intractions')
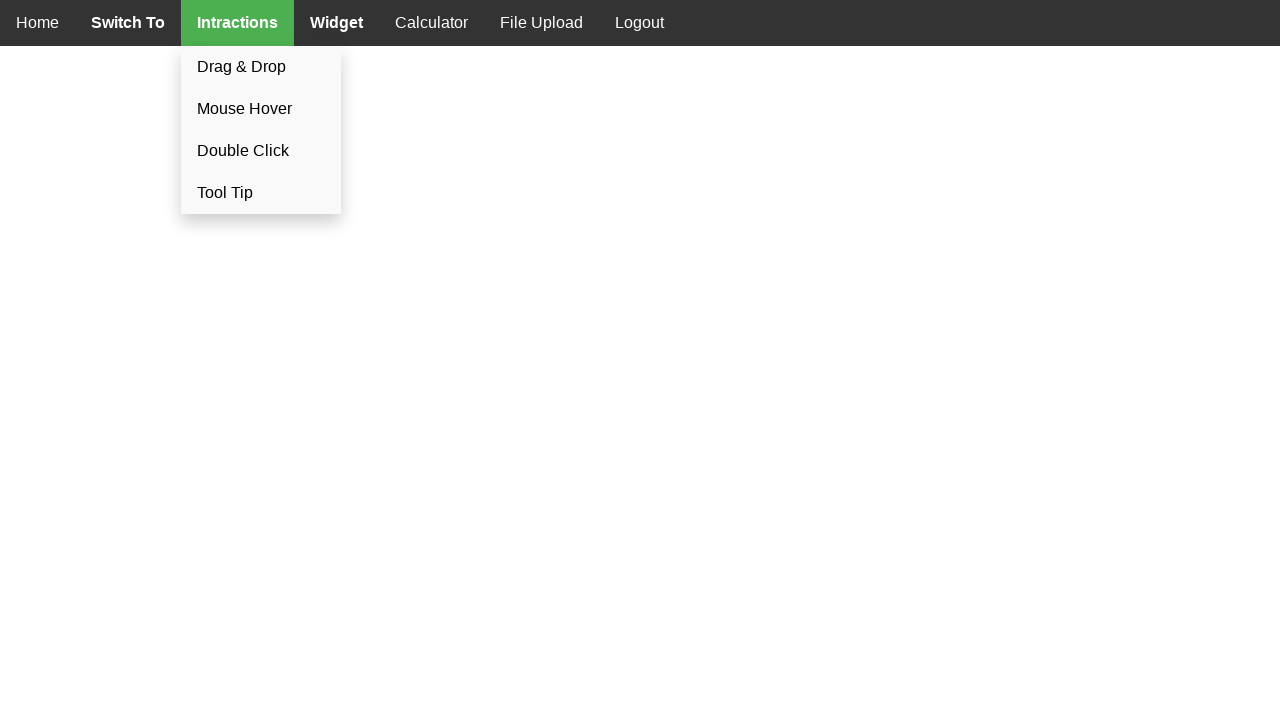

Clicked Tool Tip link to navigate to tooltip section at (261, 193) on a:text('Tool Tip')
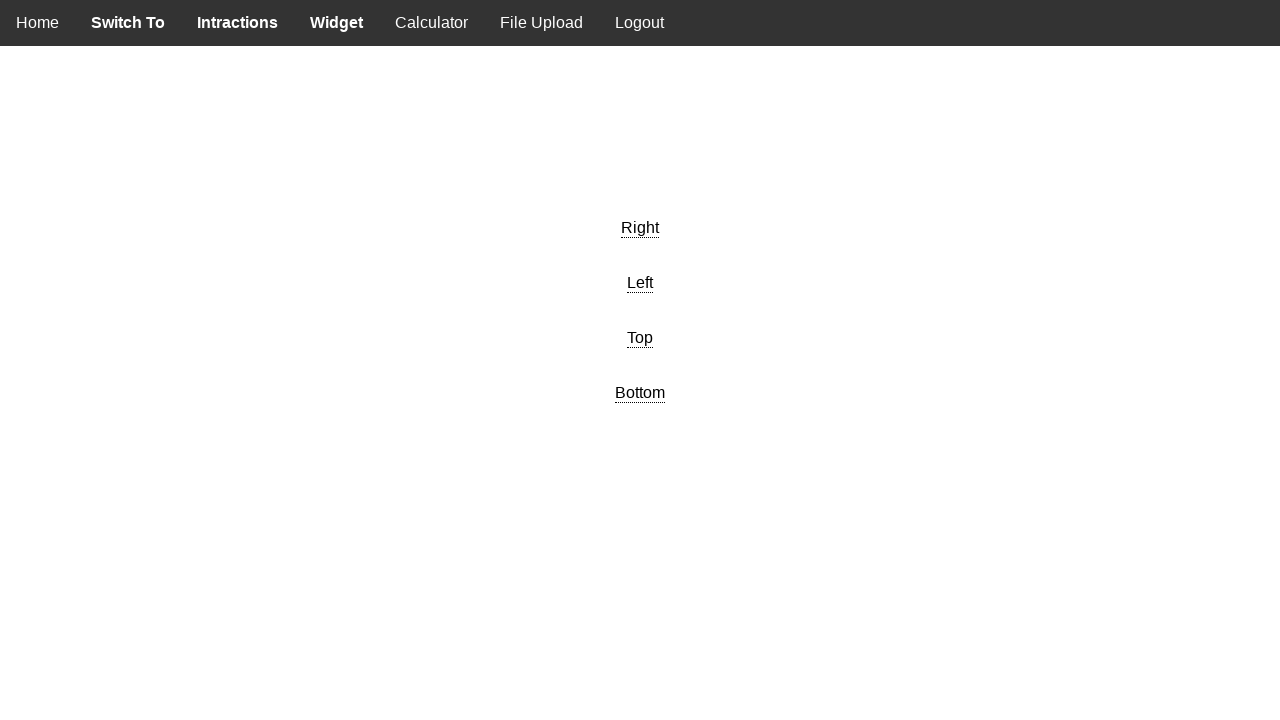

Hovered over tooltip element to trigger tooltip display at (640, 228) on .tooltipr
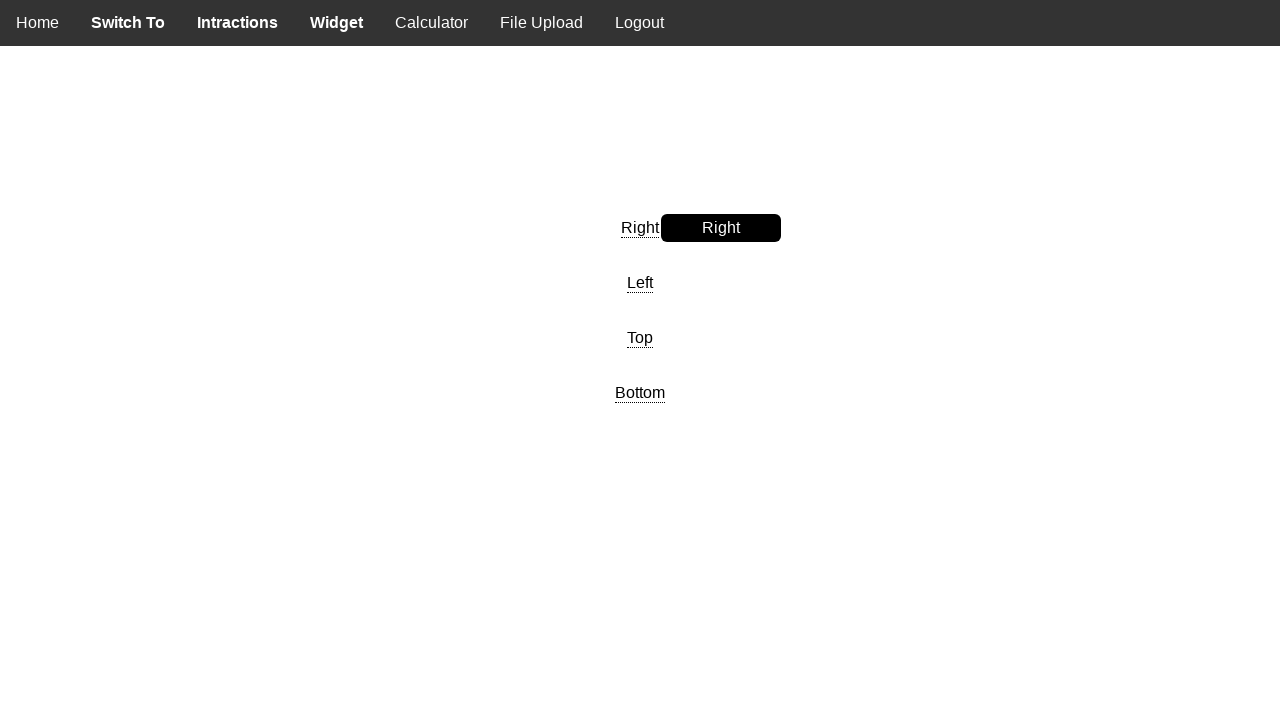

Tooltip text appeared after hovering
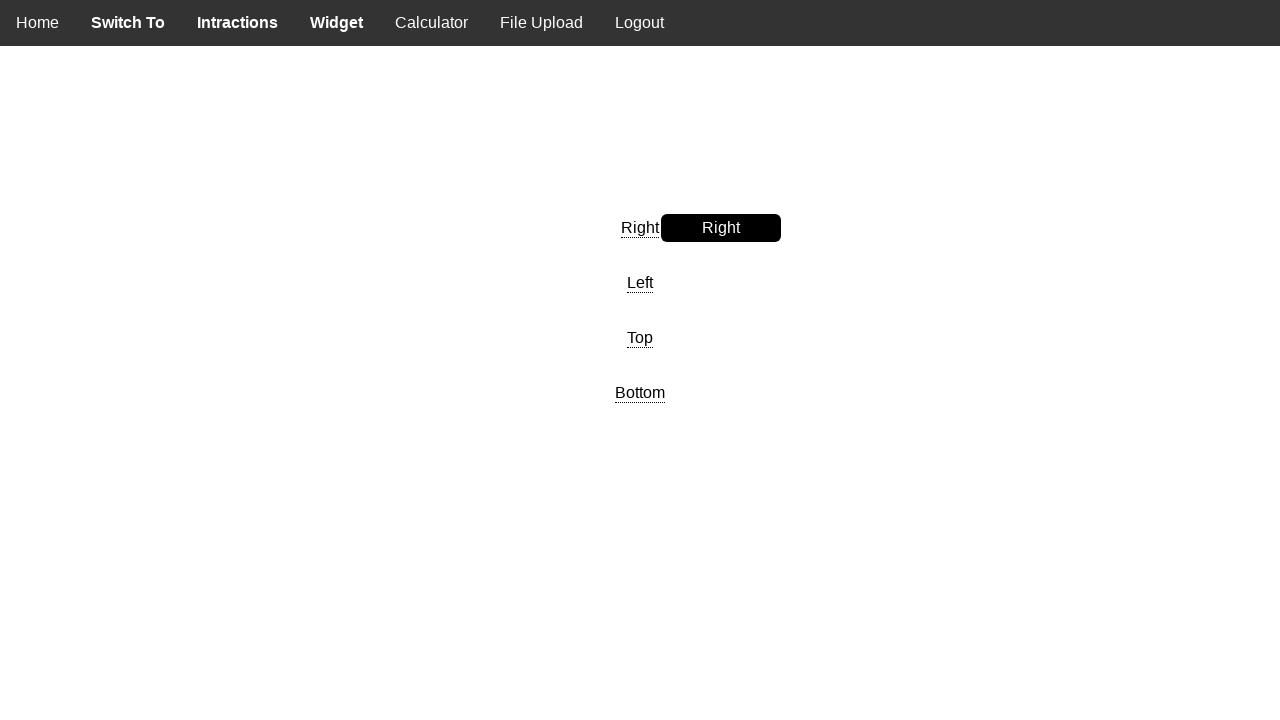

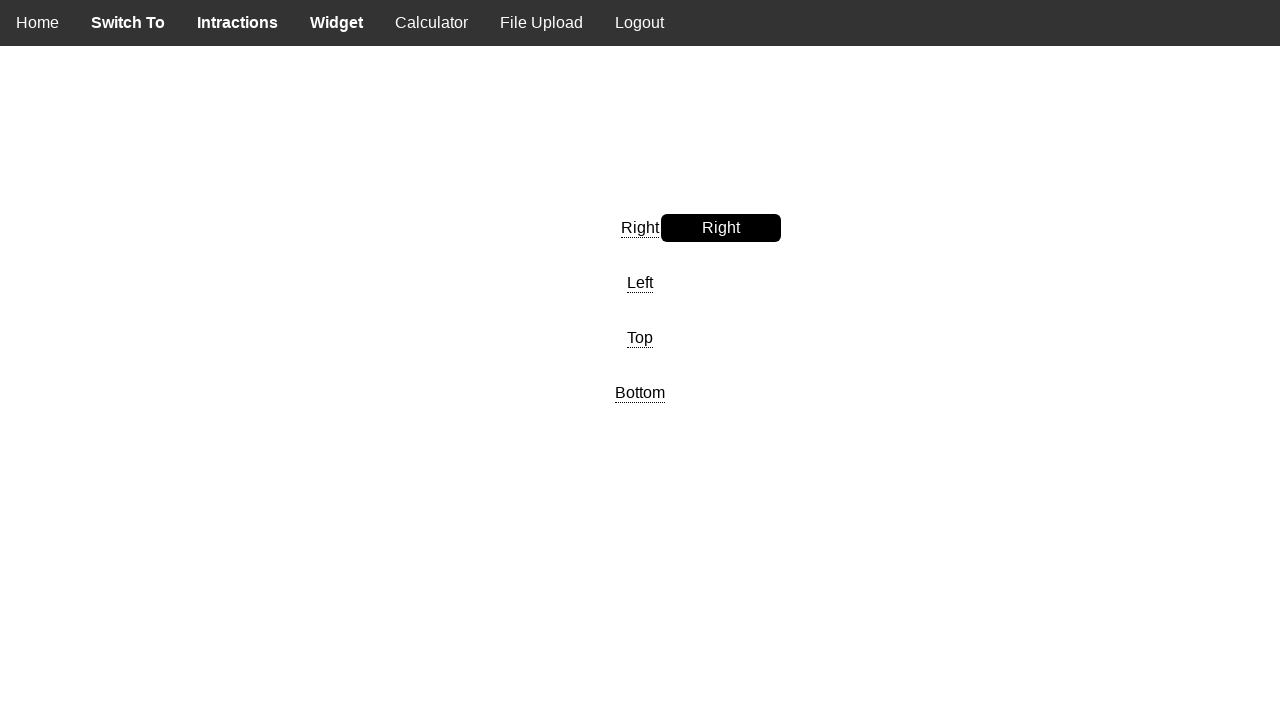